Tests clicking on the Reviews tab on the product page

Starting URL: https://keybooks.ro/shop/cooking-with-love/

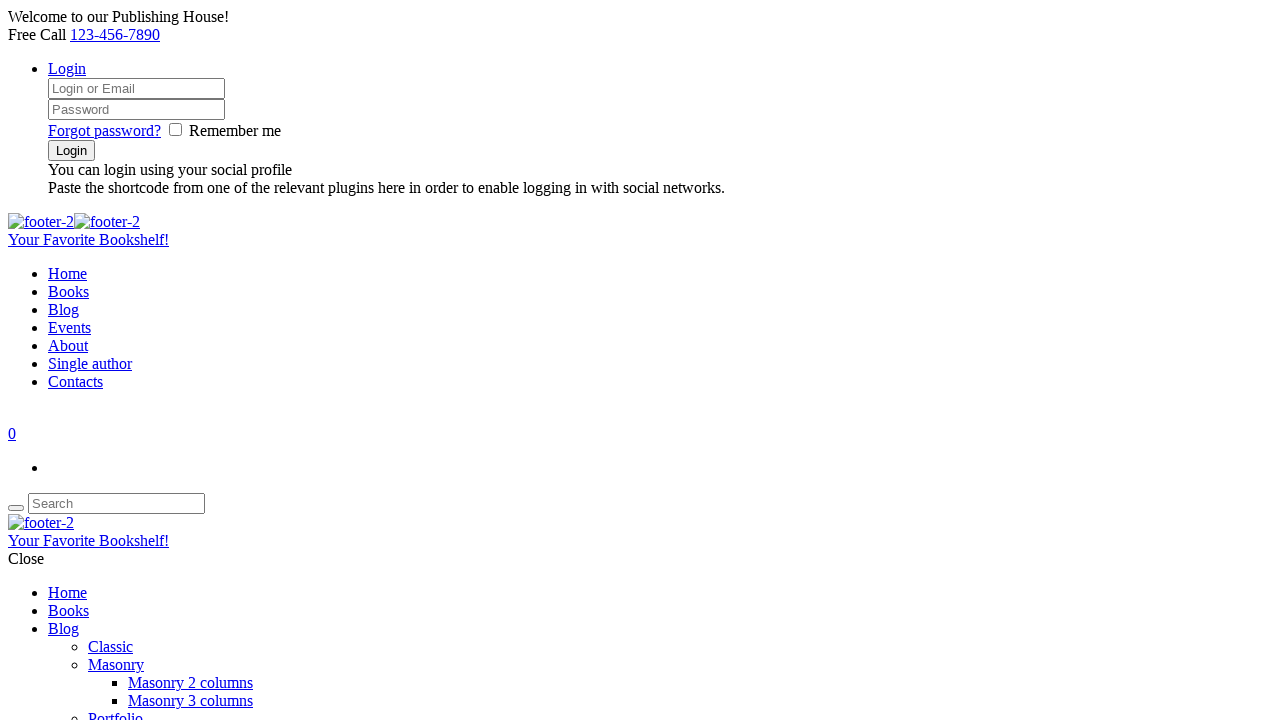

Clicked on Reviews tab on the product page at (660, 361) on #tab-title-reviews
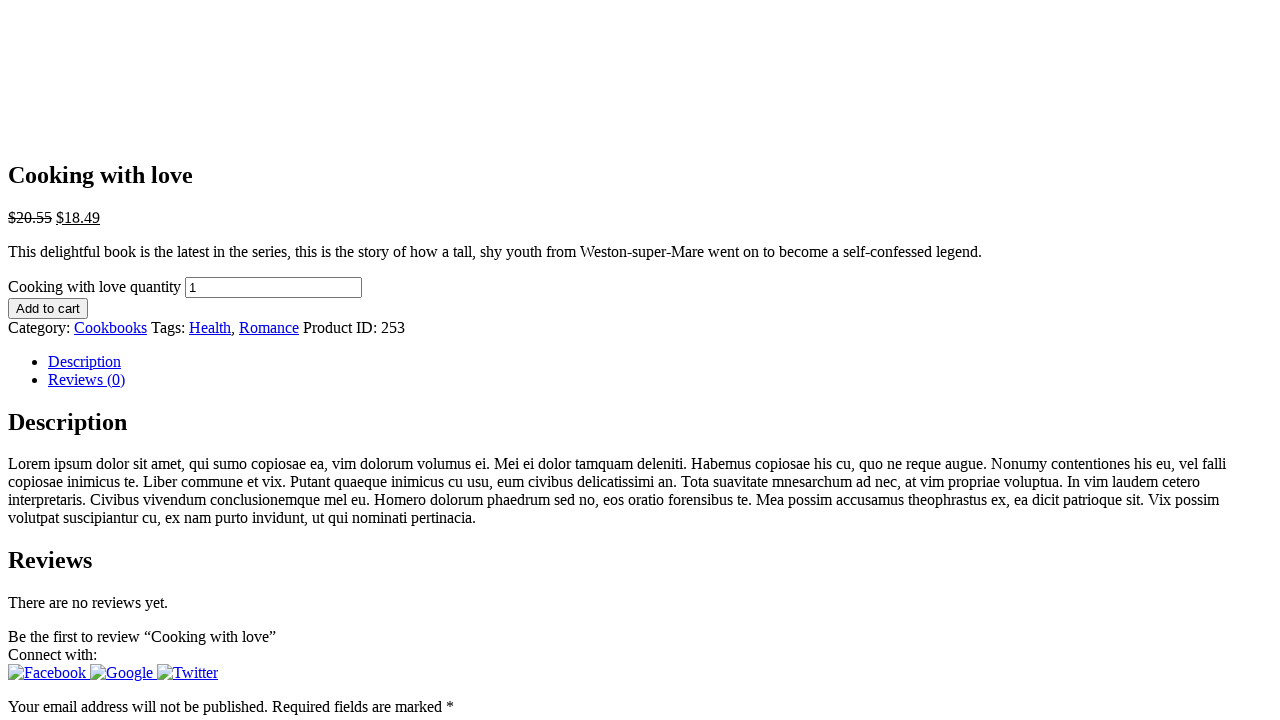

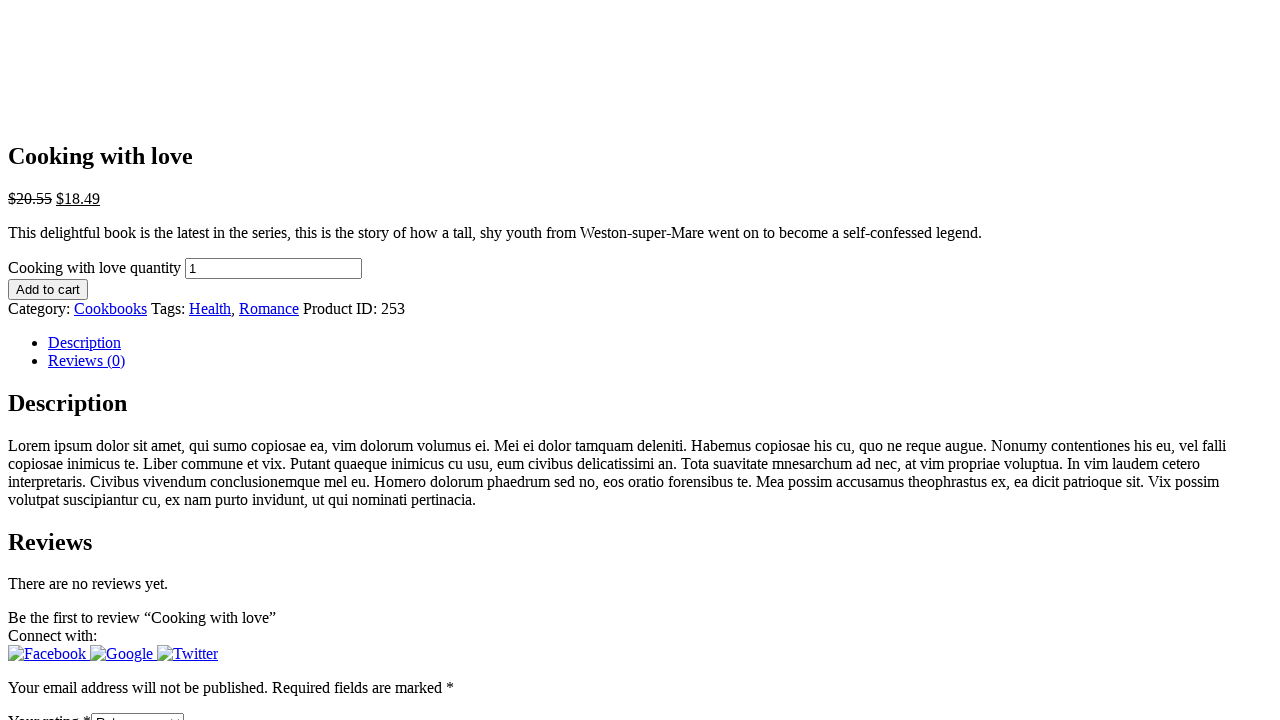